Tests that the complete-all checkbox updates state when individual items are completed or cleared

Starting URL: https://demo.playwright.dev/todomvc

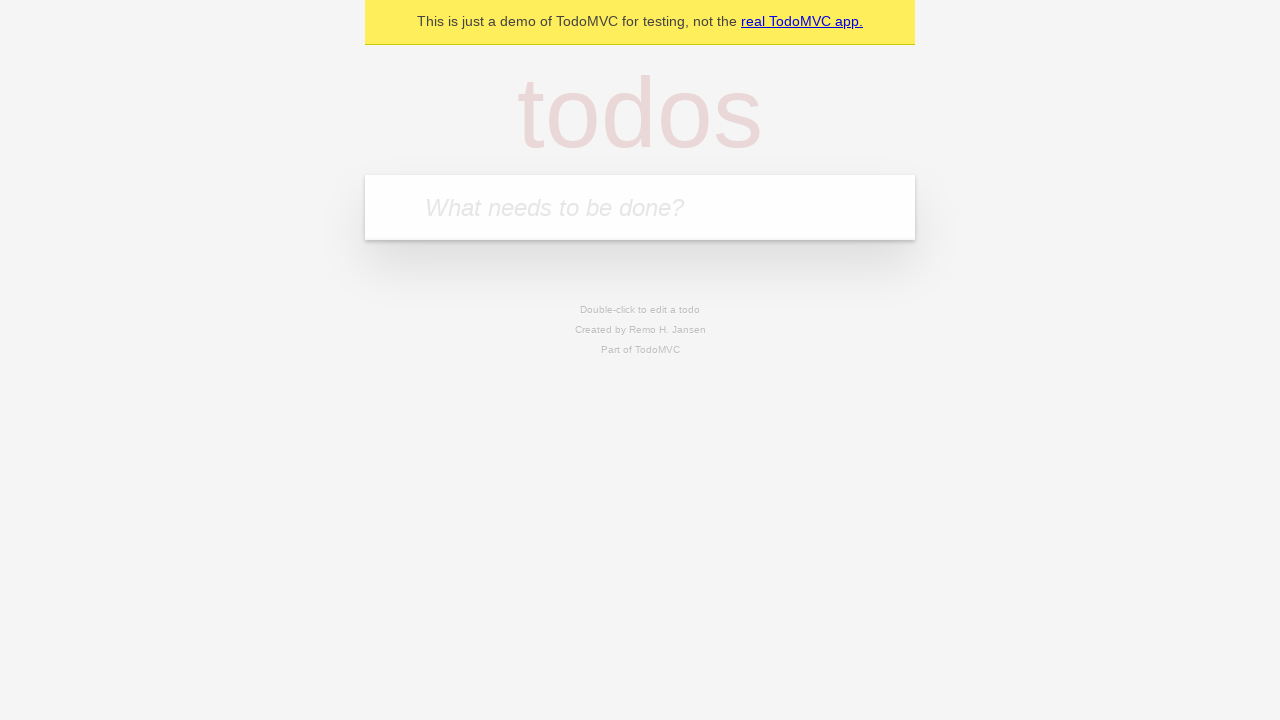

Filled first todo input with 'buy some cheese' on internal:attr=[placeholder="What needs to be done?"i]
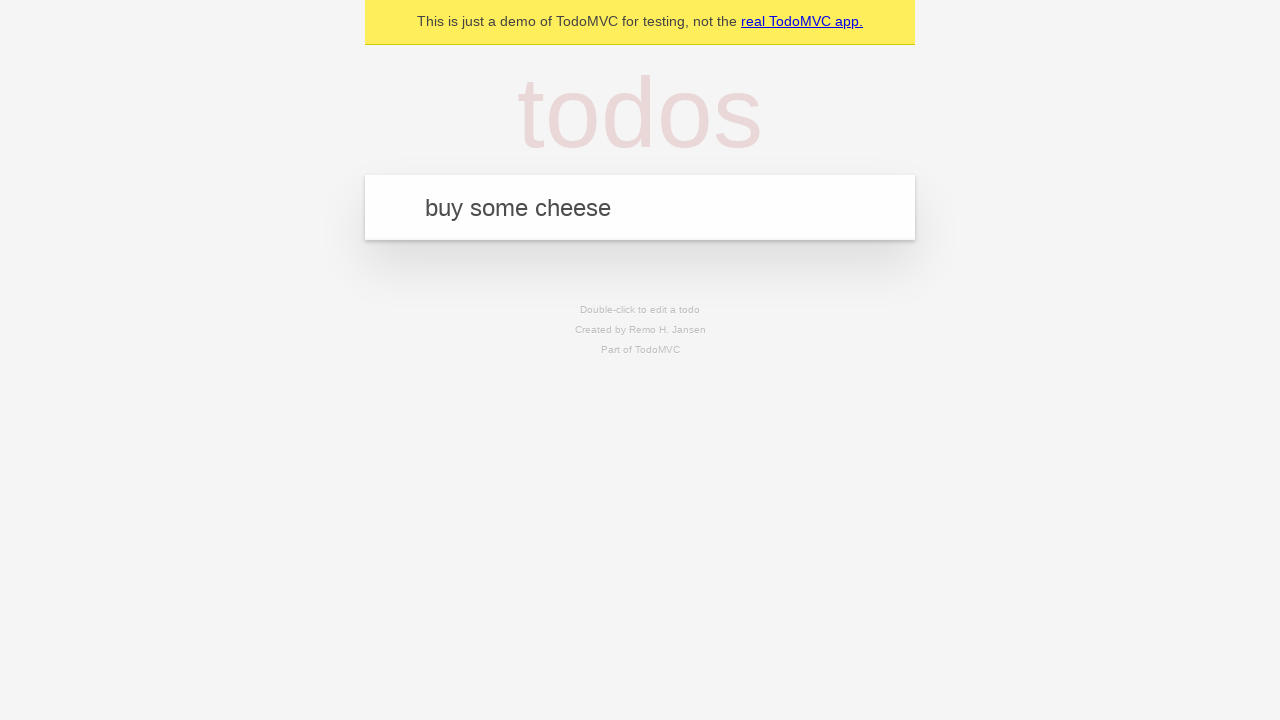

Pressed Enter to create first todo on internal:attr=[placeholder="What needs to be done?"i]
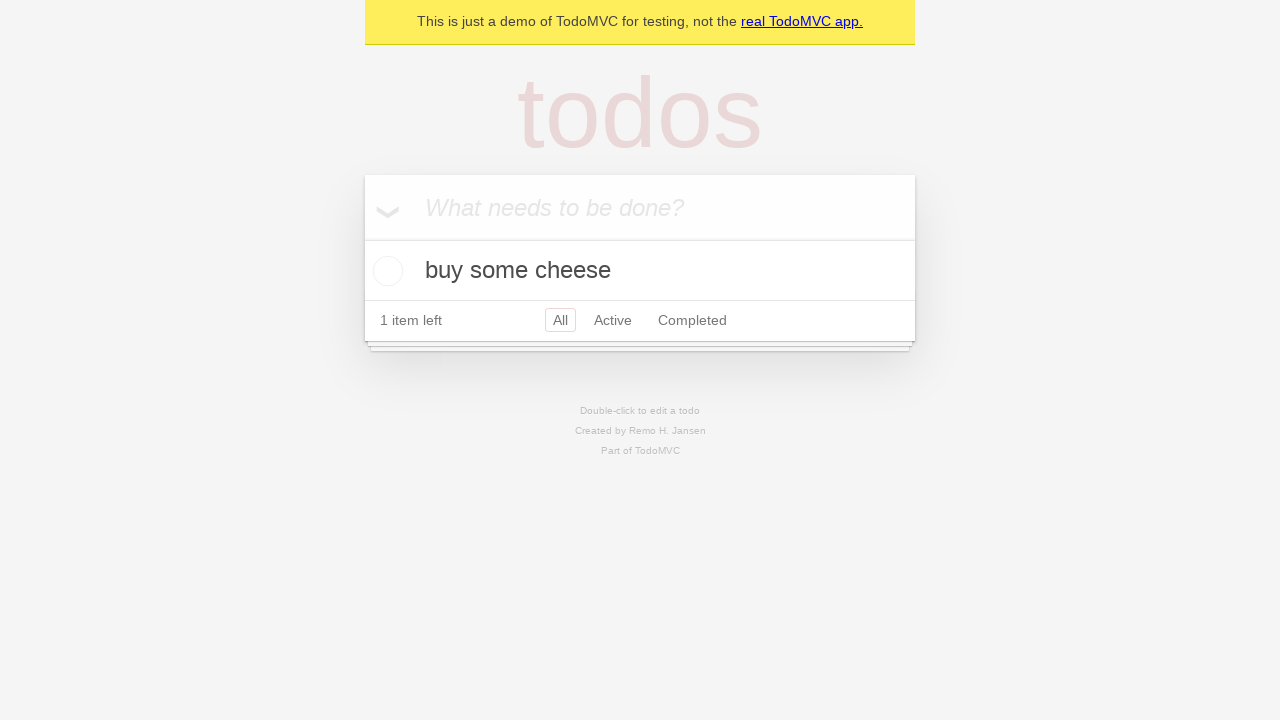

Filled second todo input with 'feed the cat' on internal:attr=[placeholder="What needs to be done?"i]
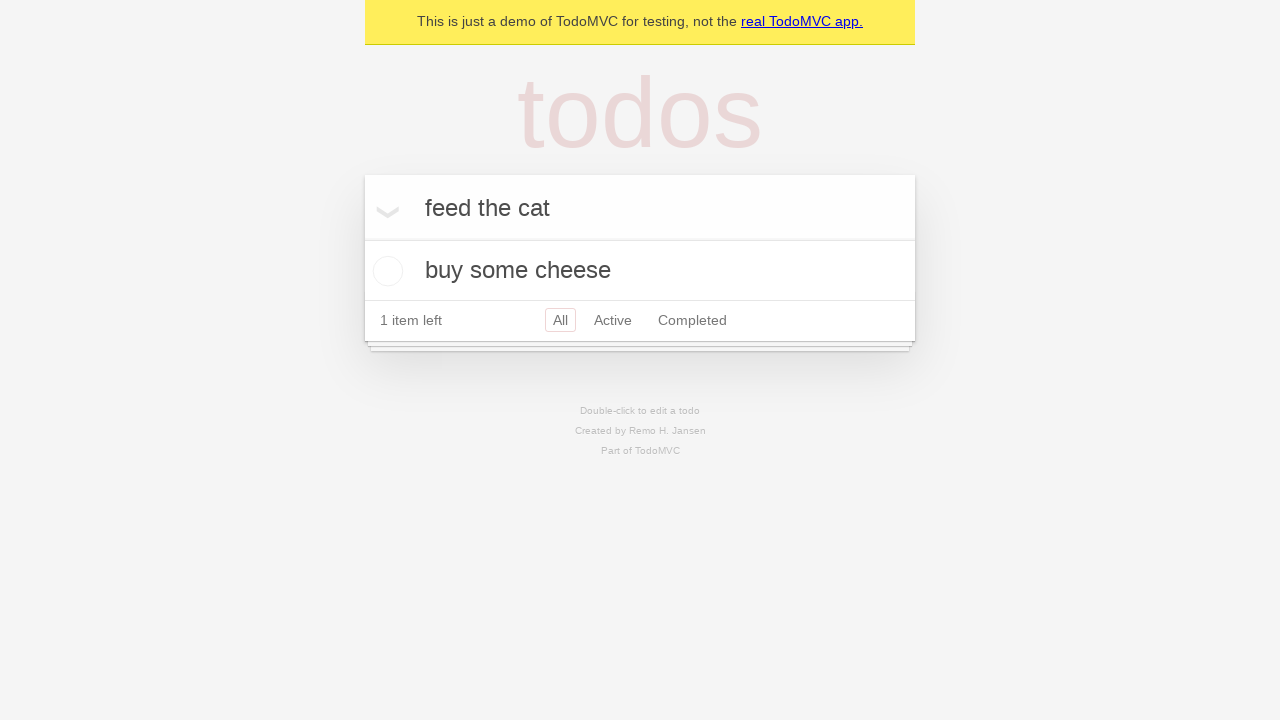

Pressed Enter to create second todo on internal:attr=[placeholder="What needs to be done?"i]
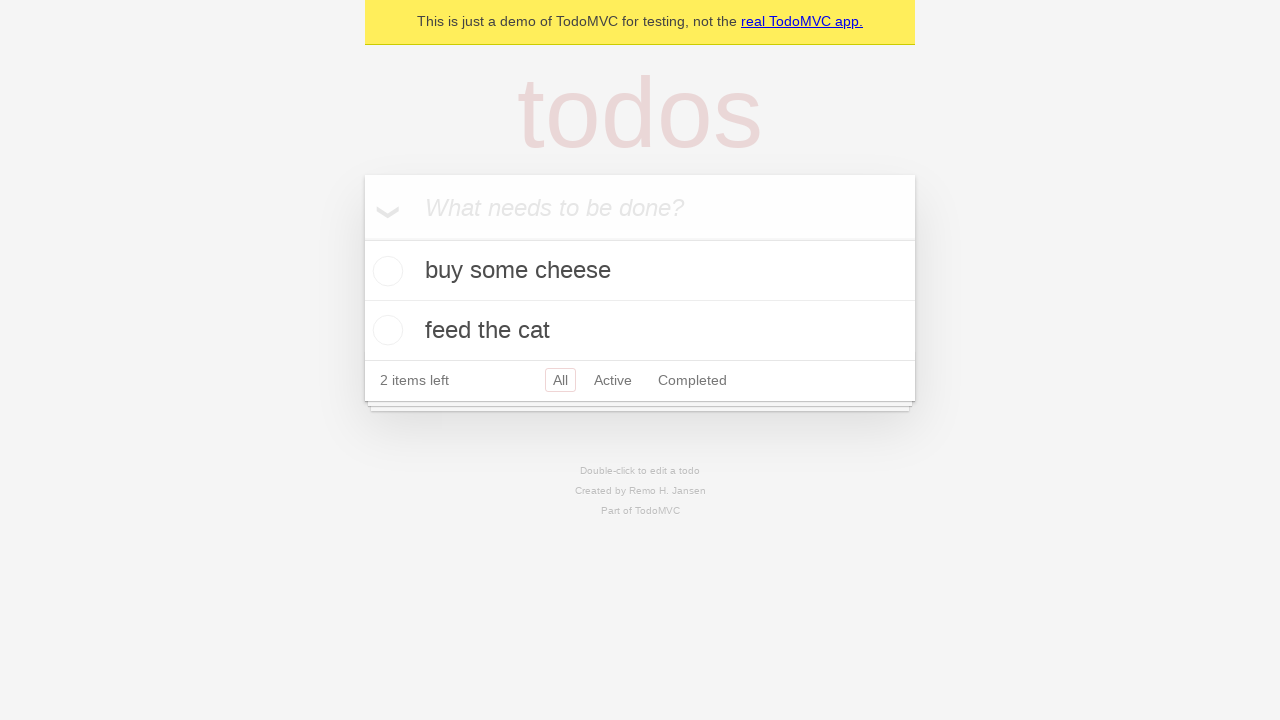

Filled third todo input with 'book a doctors appointment' on internal:attr=[placeholder="What needs to be done?"i]
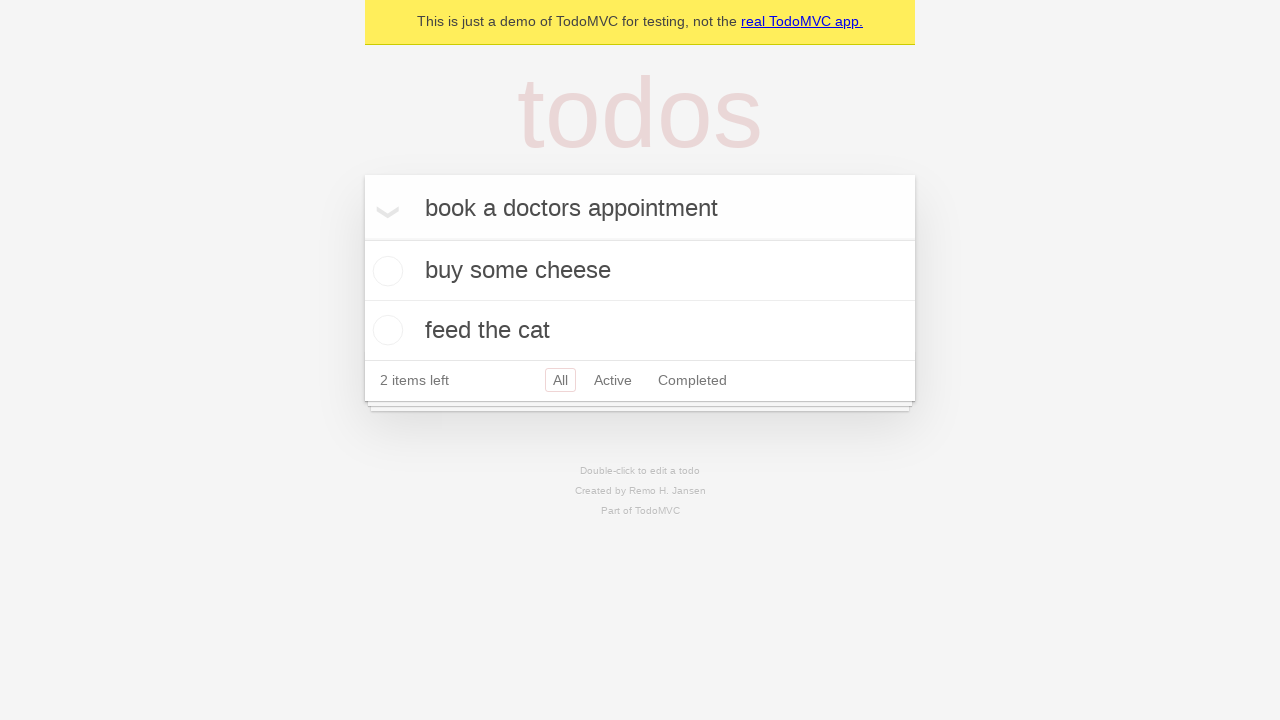

Pressed Enter to create third todo on internal:attr=[placeholder="What needs to be done?"i]
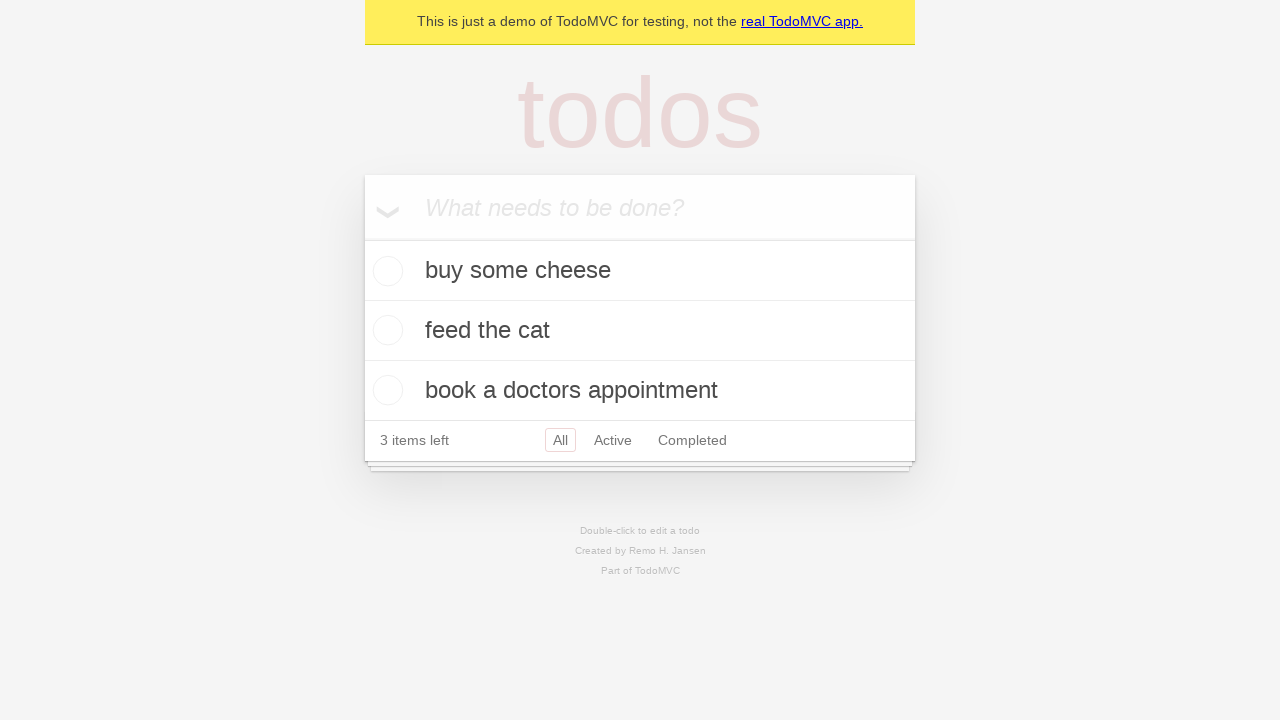

Waited for all three todos to be created
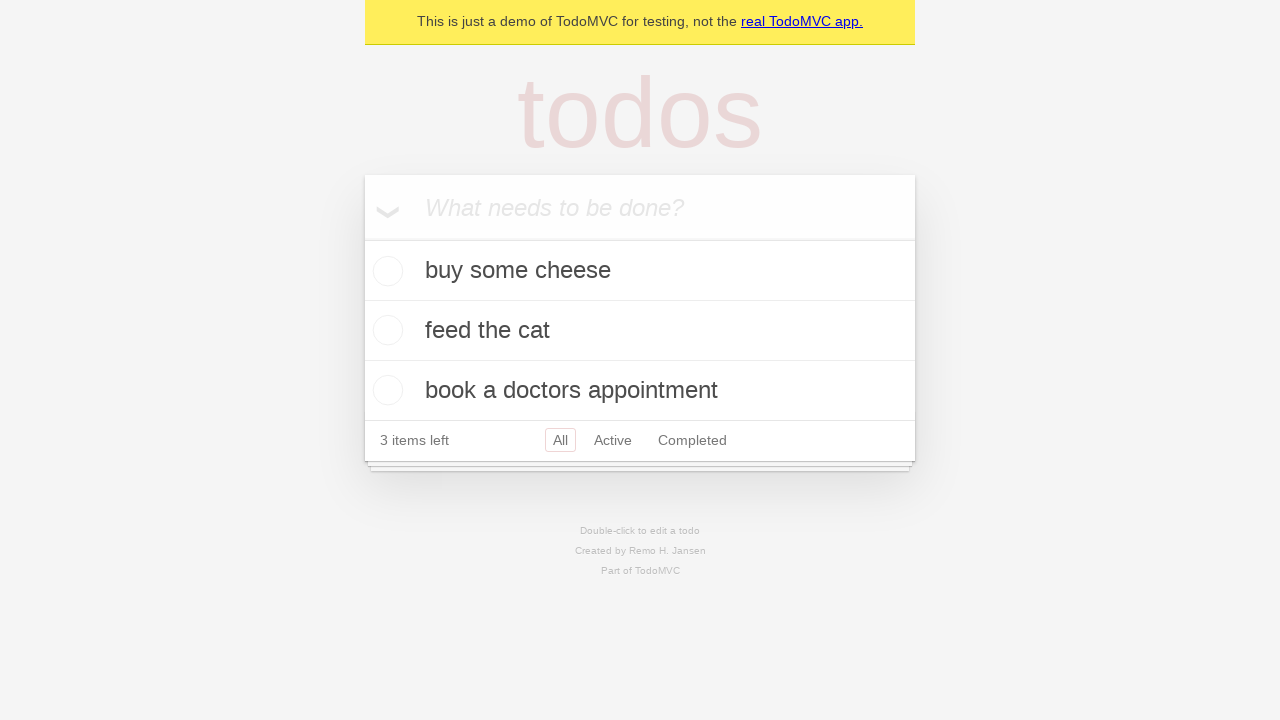

Checked 'Mark all as complete' checkbox to complete all todos at (362, 238) on internal:label="Mark all as complete"i
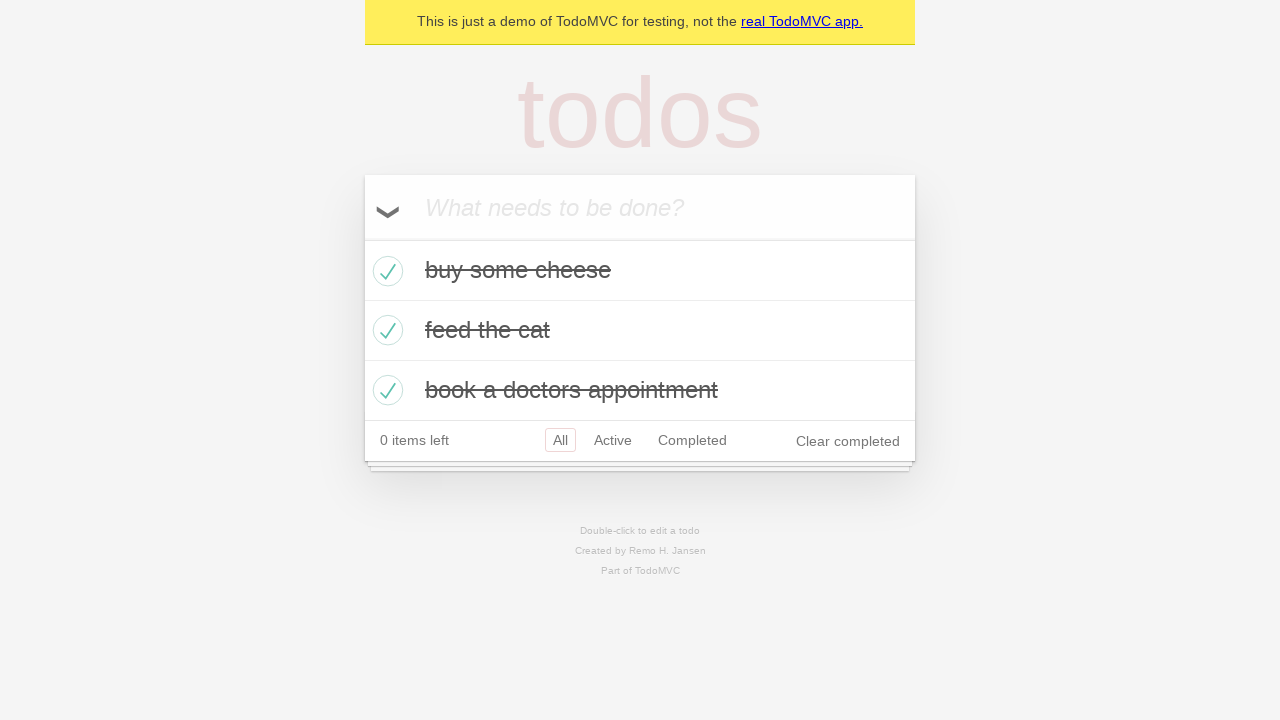

Unchecked first todo checkbox to mark it as incomplete at (385, 271) on internal:testid=[data-testid="todo-item"s] >> nth=0 >> internal:role=checkbox
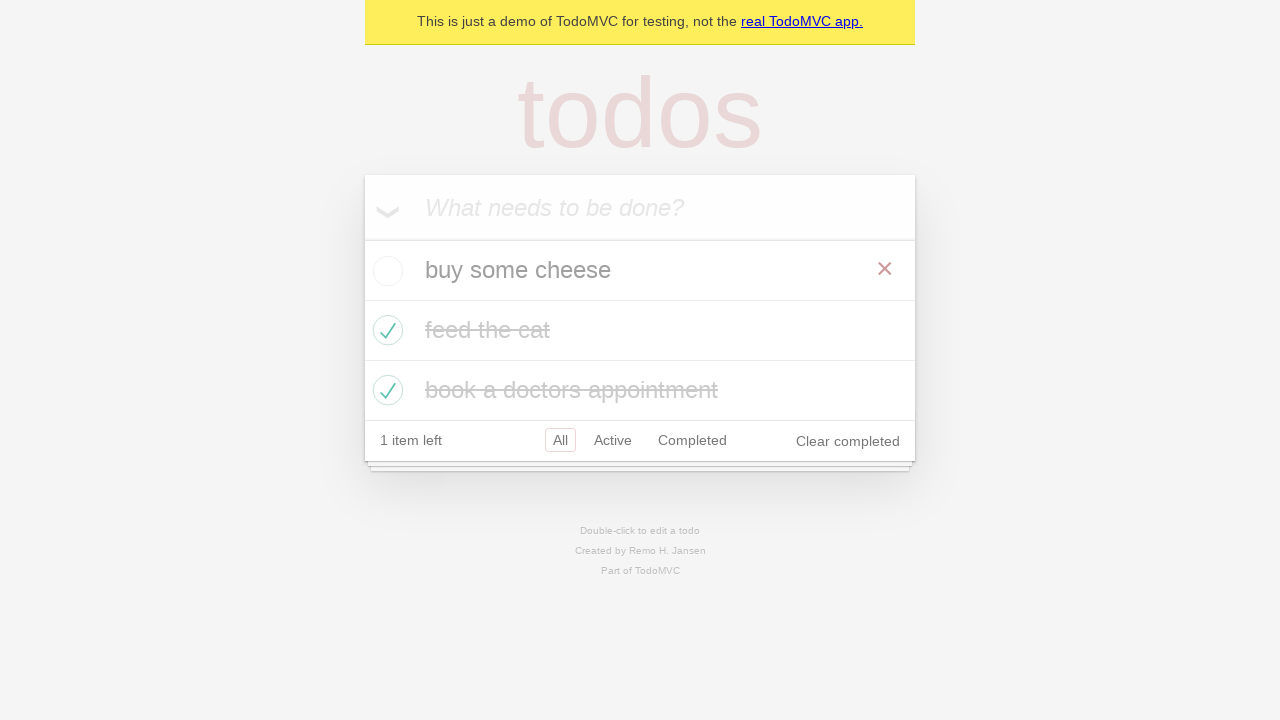

Re-checked first todo checkbox to mark it as complete again at (385, 271) on internal:testid=[data-testid="todo-item"s] >> nth=0 >> internal:role=checkbox
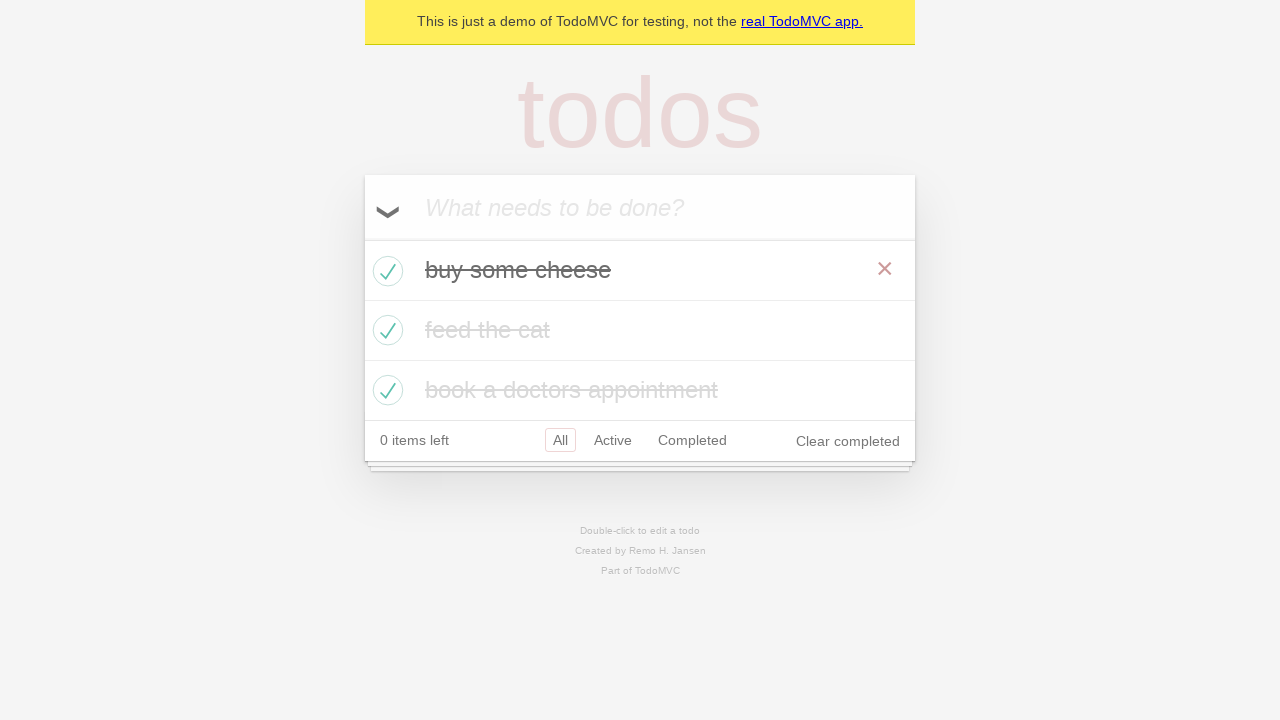

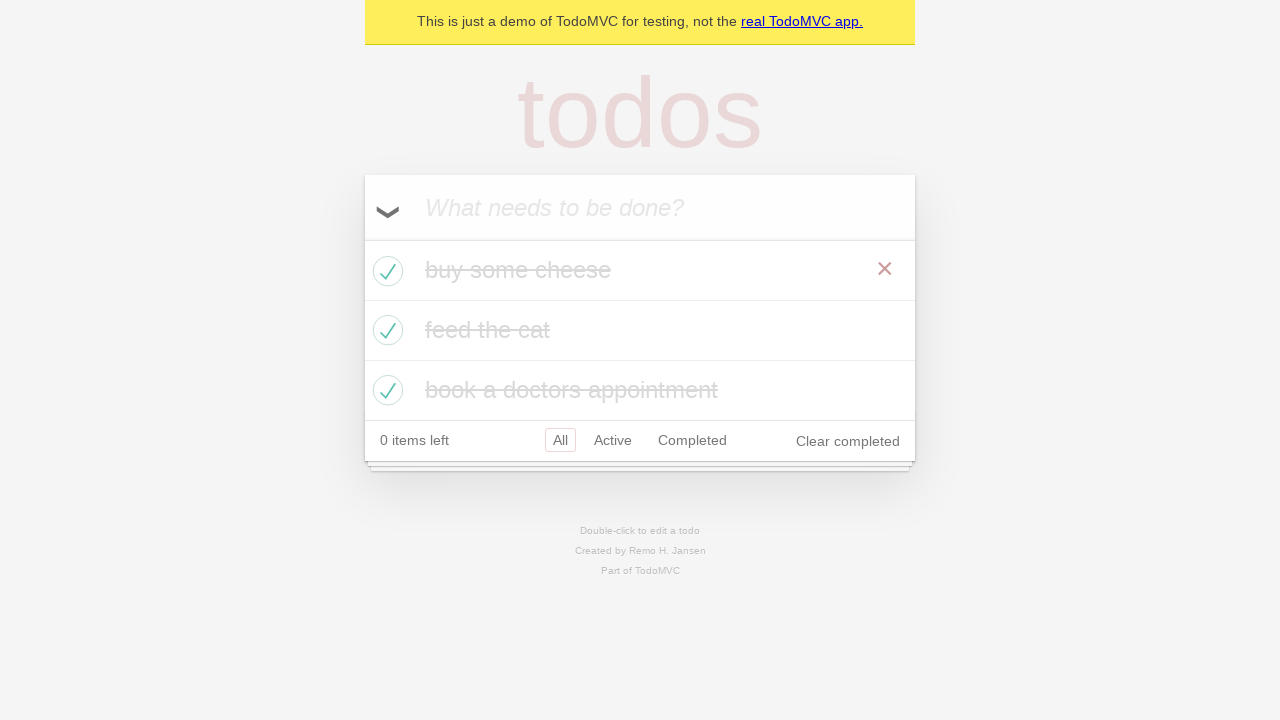